Tests a JavaScript confirmation alert by clicking the confirm button, verifying the alert text, dismissing it, and checking the cancel result

Starting URL: http://the-internet.herokuapp.com/javascript_alerts

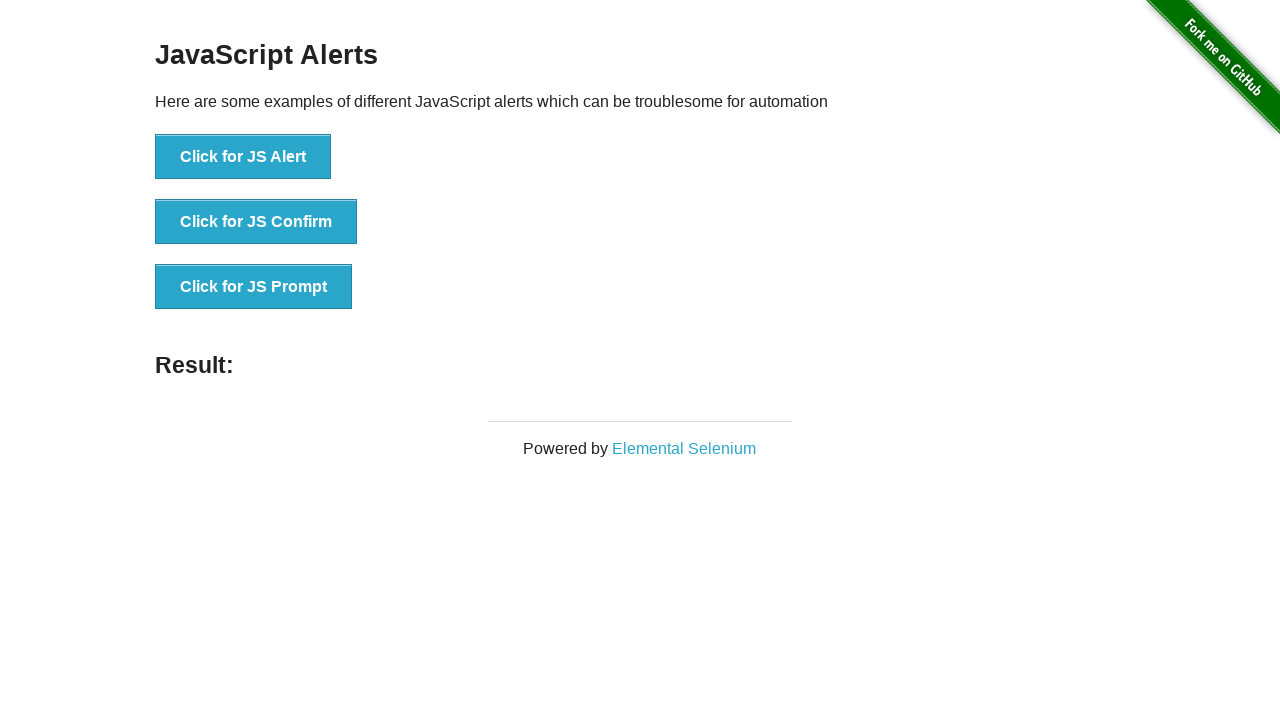

Verified confirmation alert text is 'I am a JS Confirm'
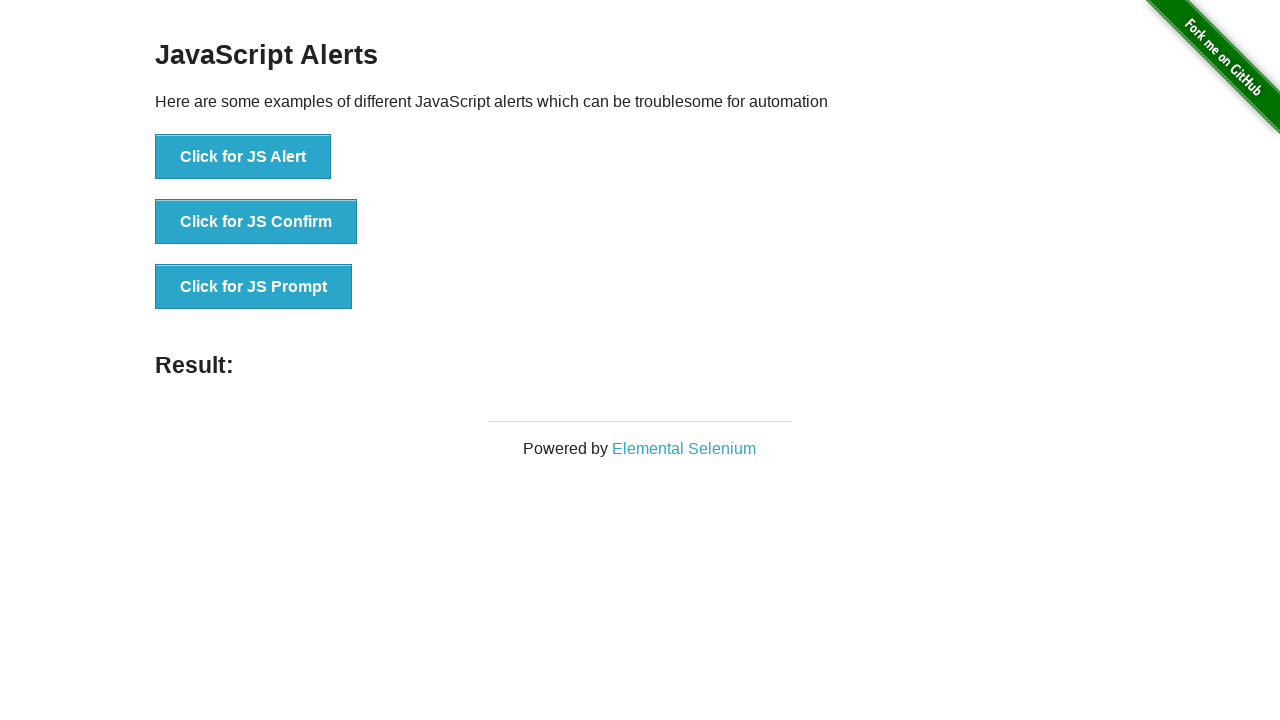

Clicked the JS Confirm button to trigger confirmation alert at (256, 222) on xpath=//button[@onclick = 'jsConfirm()']
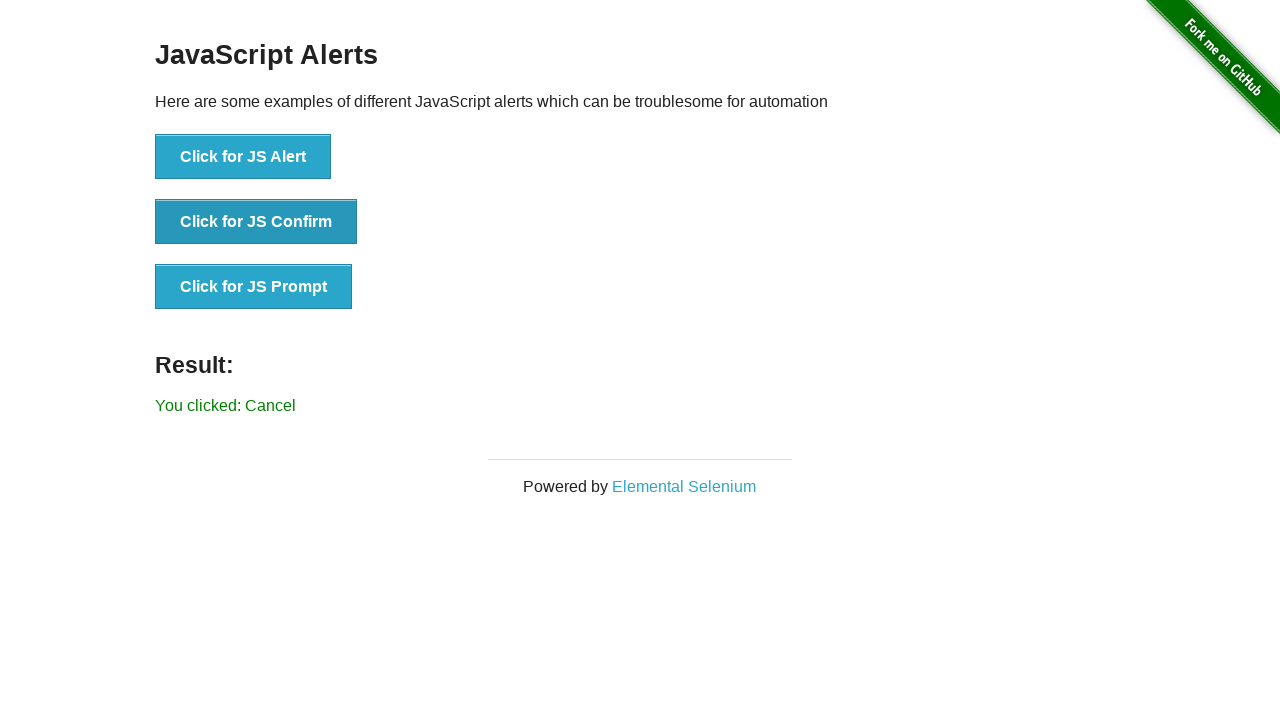

Result element loaded after dismissing alert
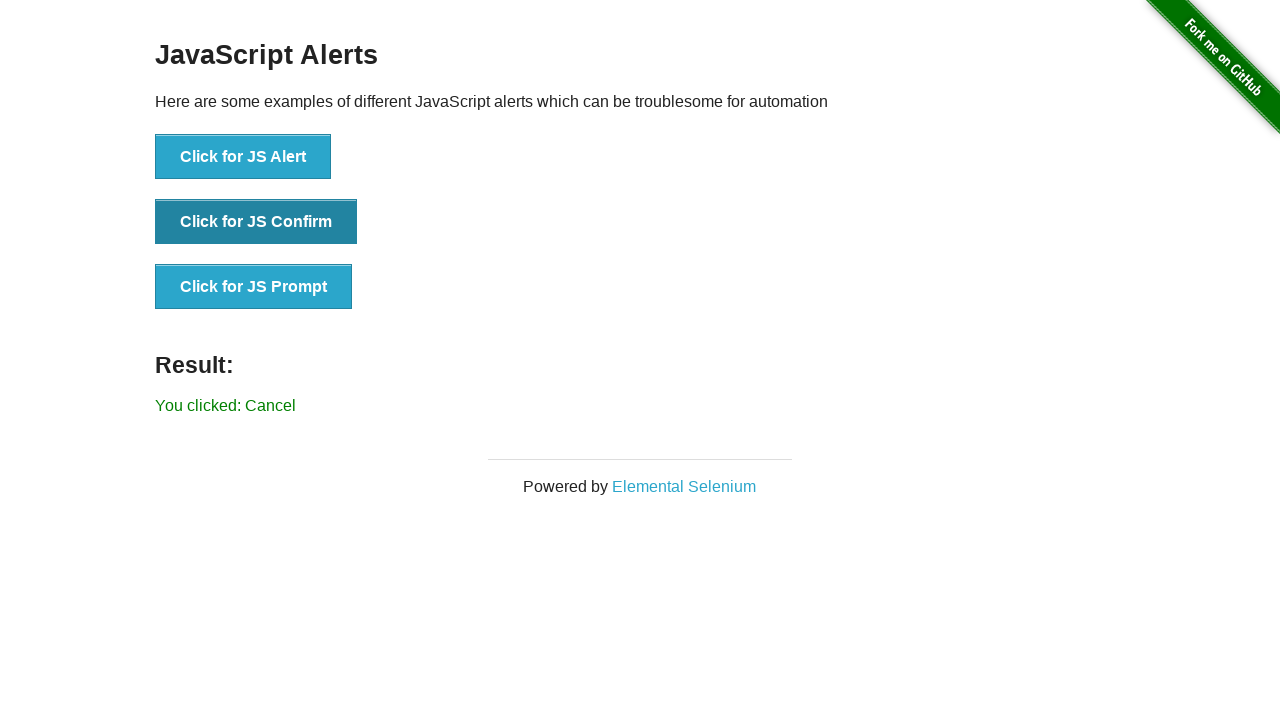

Verified result text shows 'You clicked: Cancel' confirming alert was dismissed
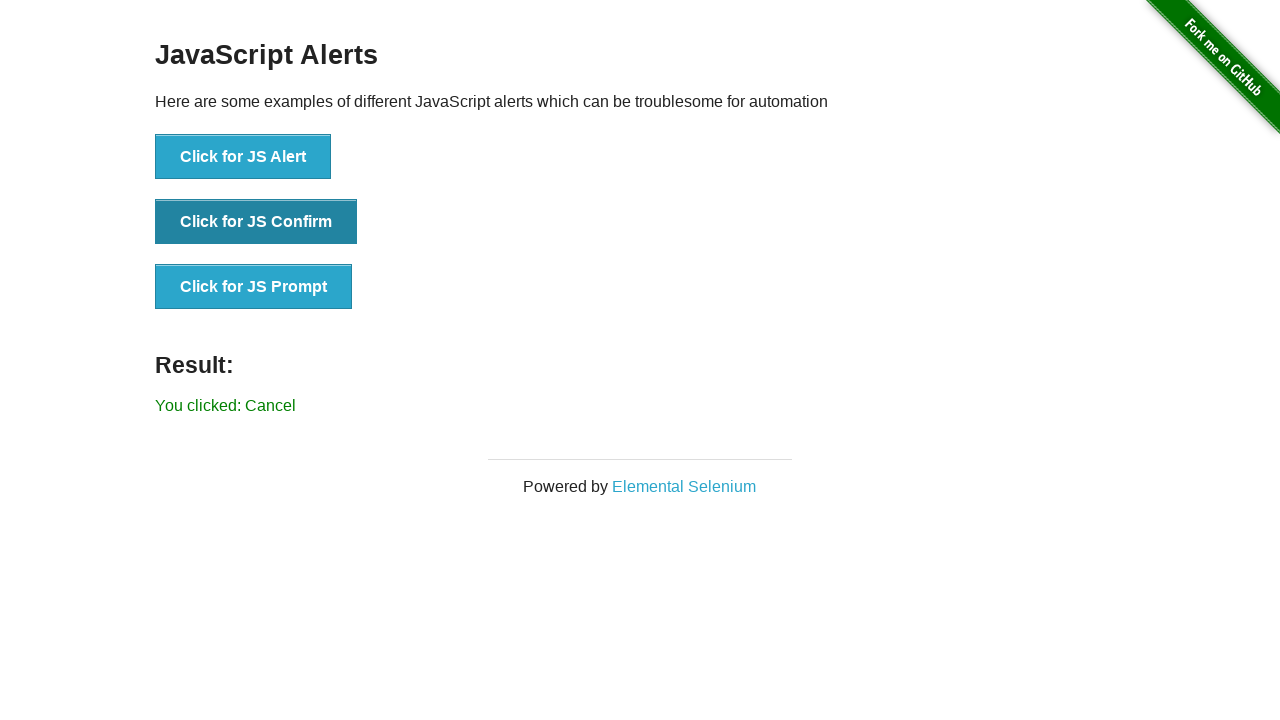

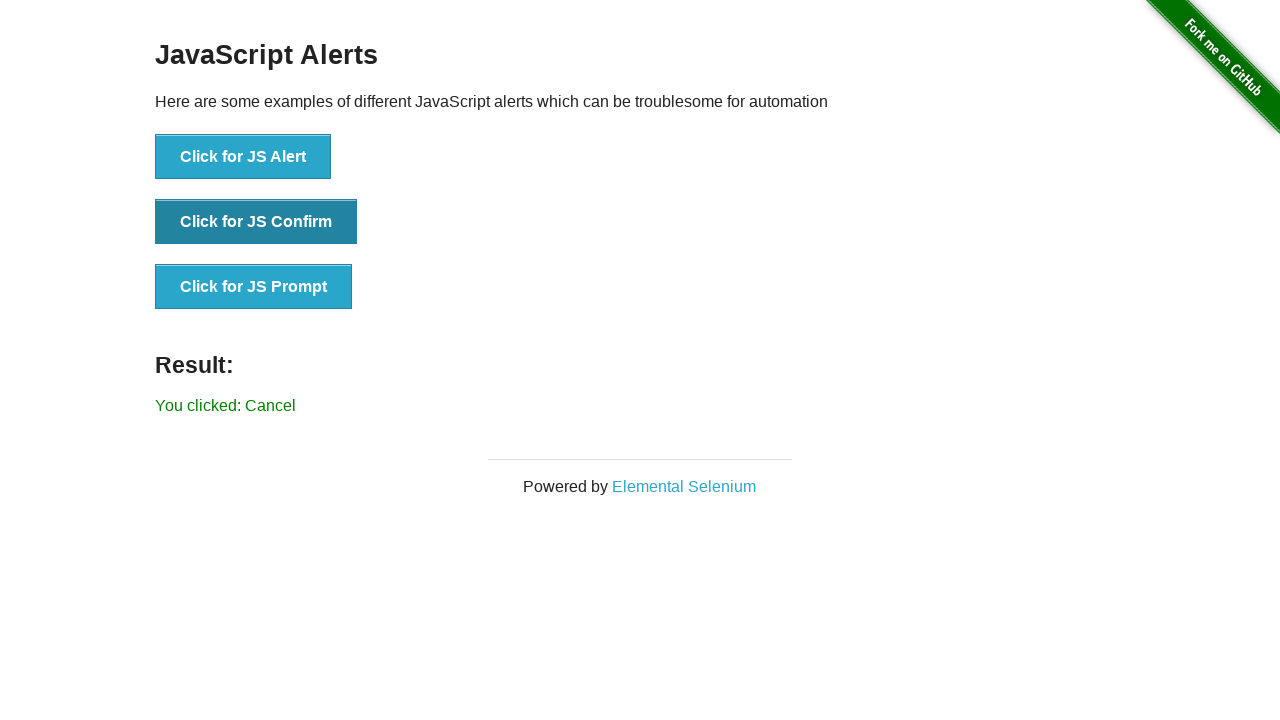